Tests the Table Data Search functionality on the Selenium Playground by navigating to the table section, filtering for a specific entry ("Development"), and verifying the filtered result is displayed.

Starting URL: https://www.lambdatest.com/selenium-playground/

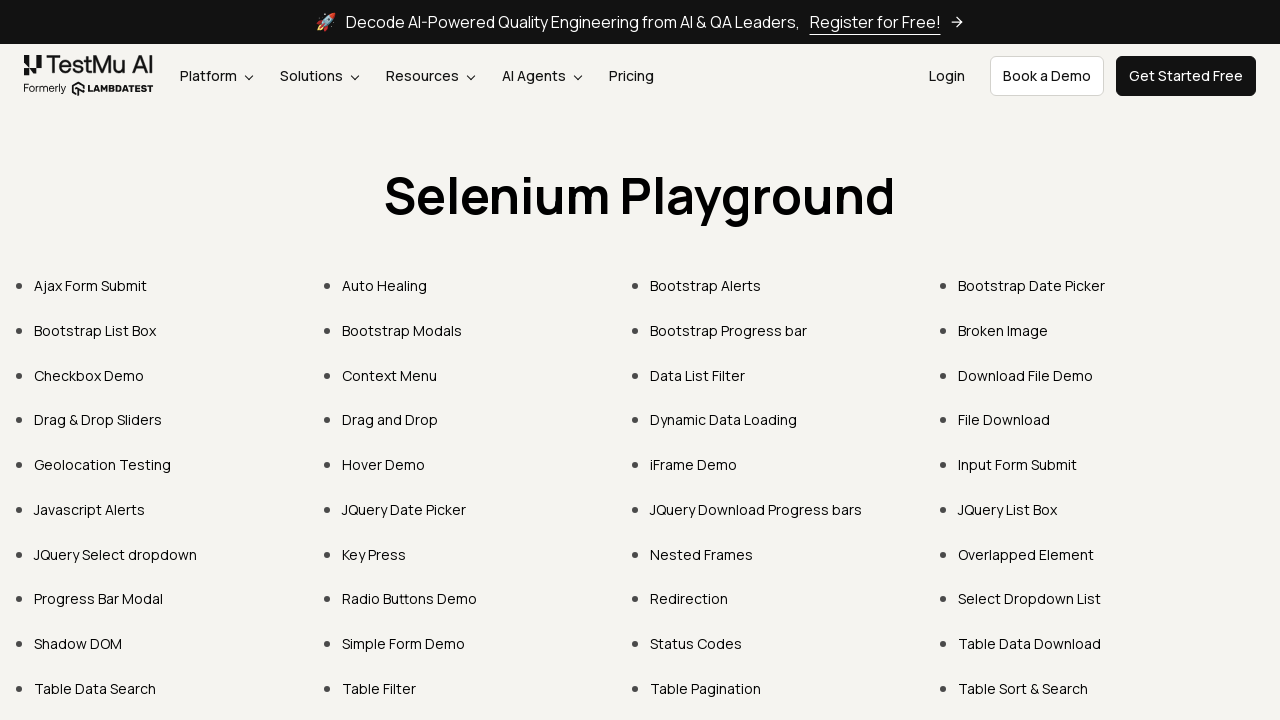

Waited for 'Table Data Search' element to be visible
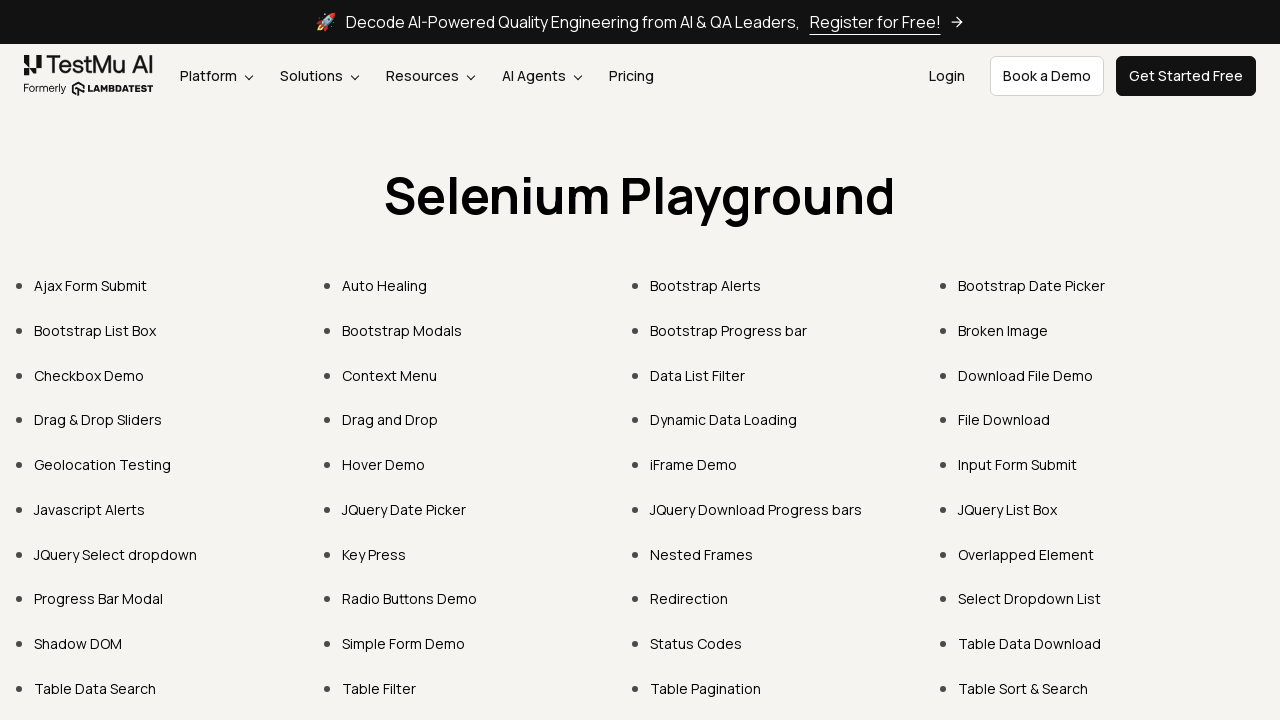

Clicked on 'Table Data Search' section at (95, 688) on xpath=//*[contains(text(),'Table Data Search')]
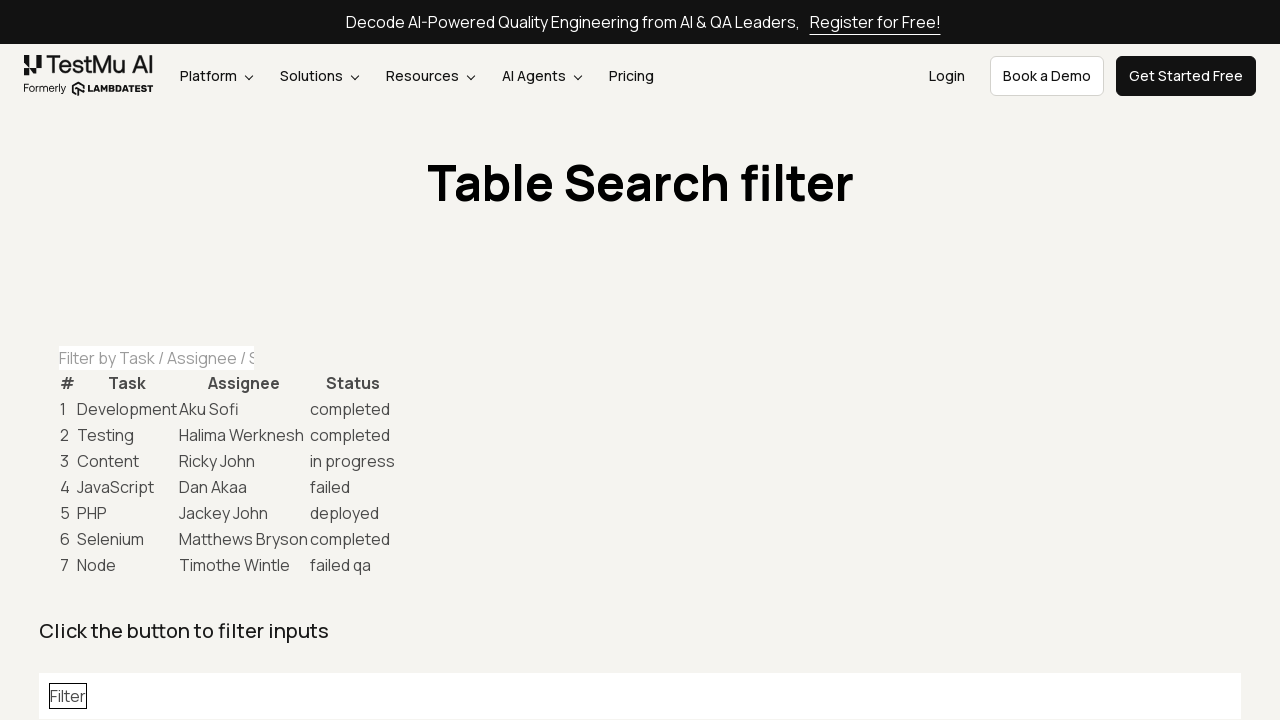

Waited for filter input field to be visible
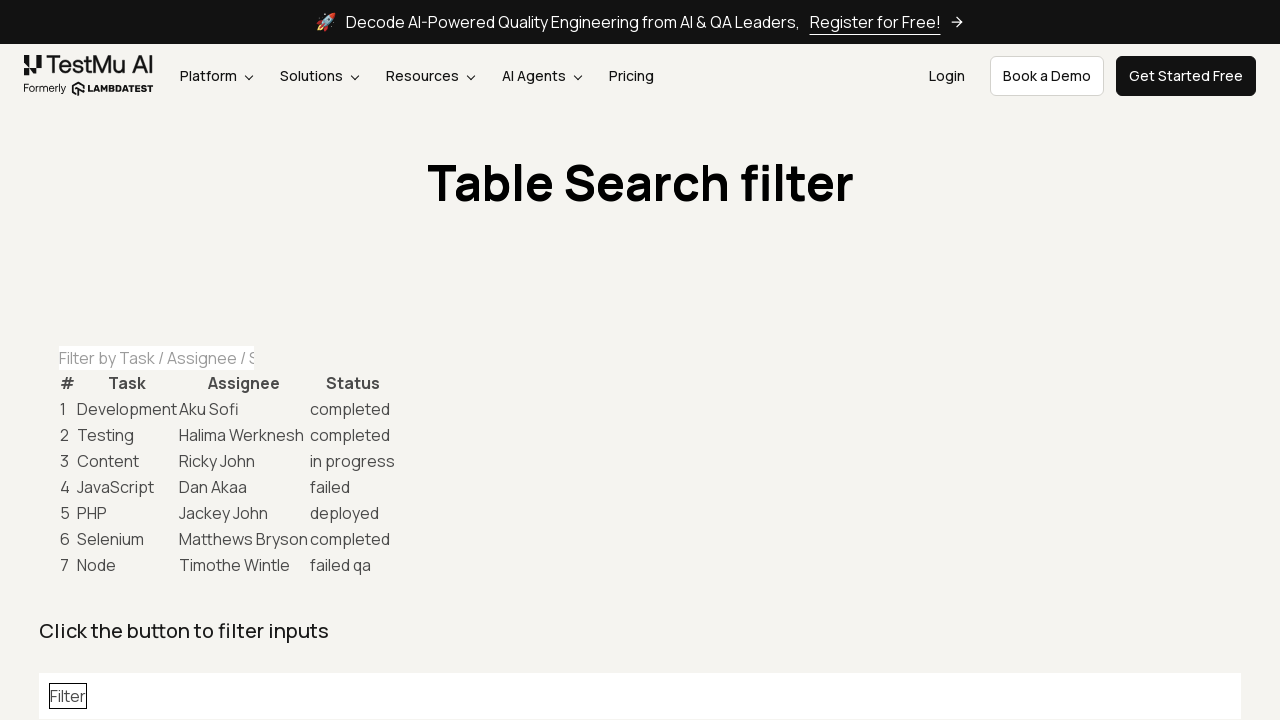

Typed character 'D' into filter input on xpath=//input[@id='task-table-filter']
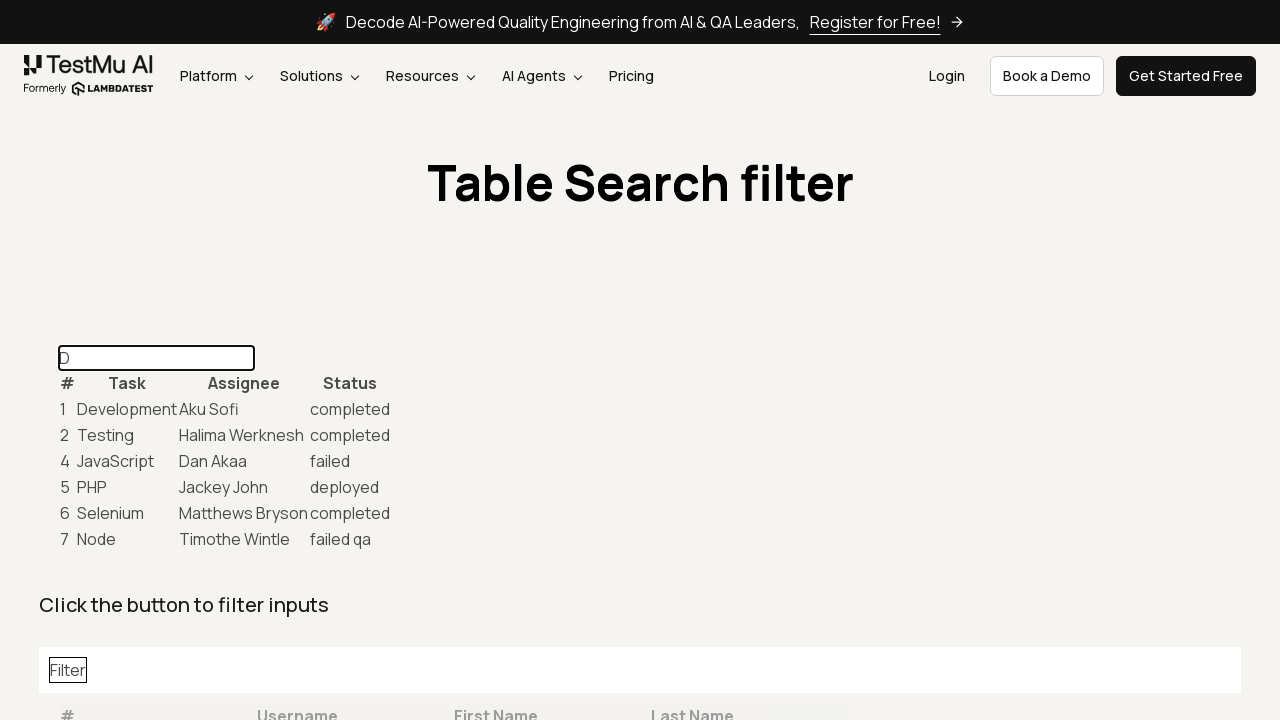

Typed character 'e' into filter input on xpath=//input[@id='task-table-filter']
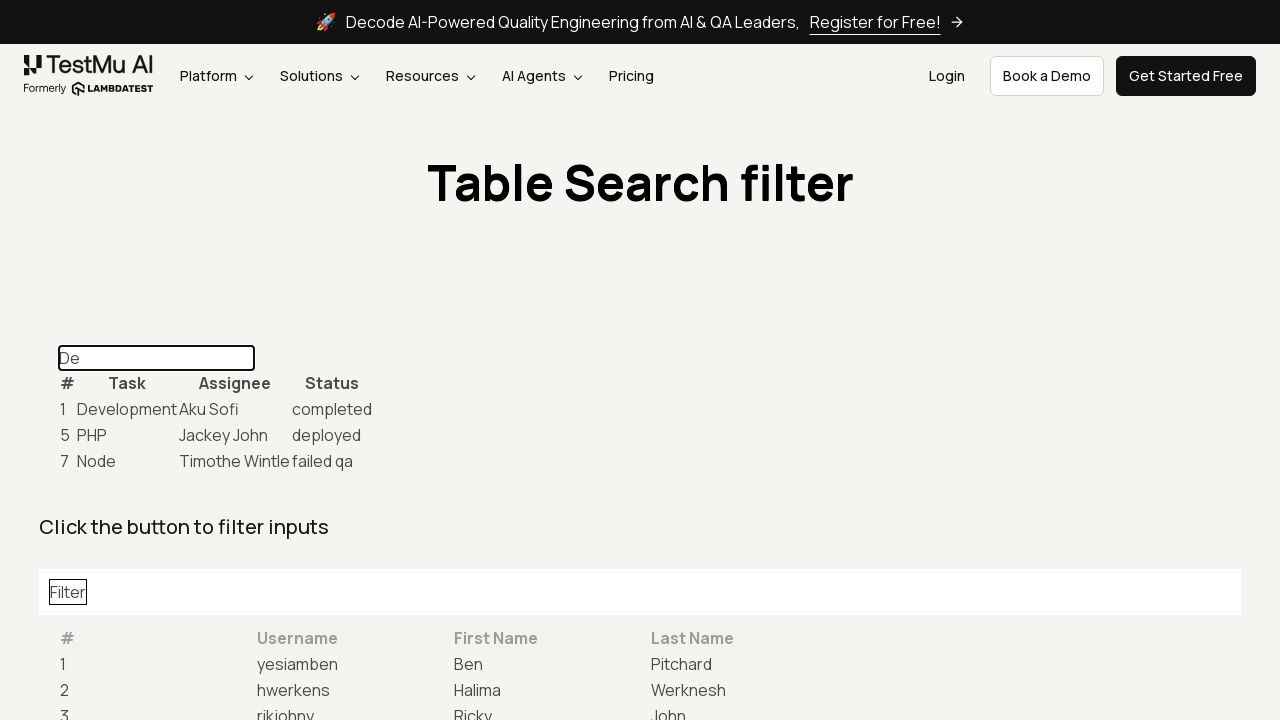

Typed character 'v' into filter input on xpath=//input[@id='task-table-filter']
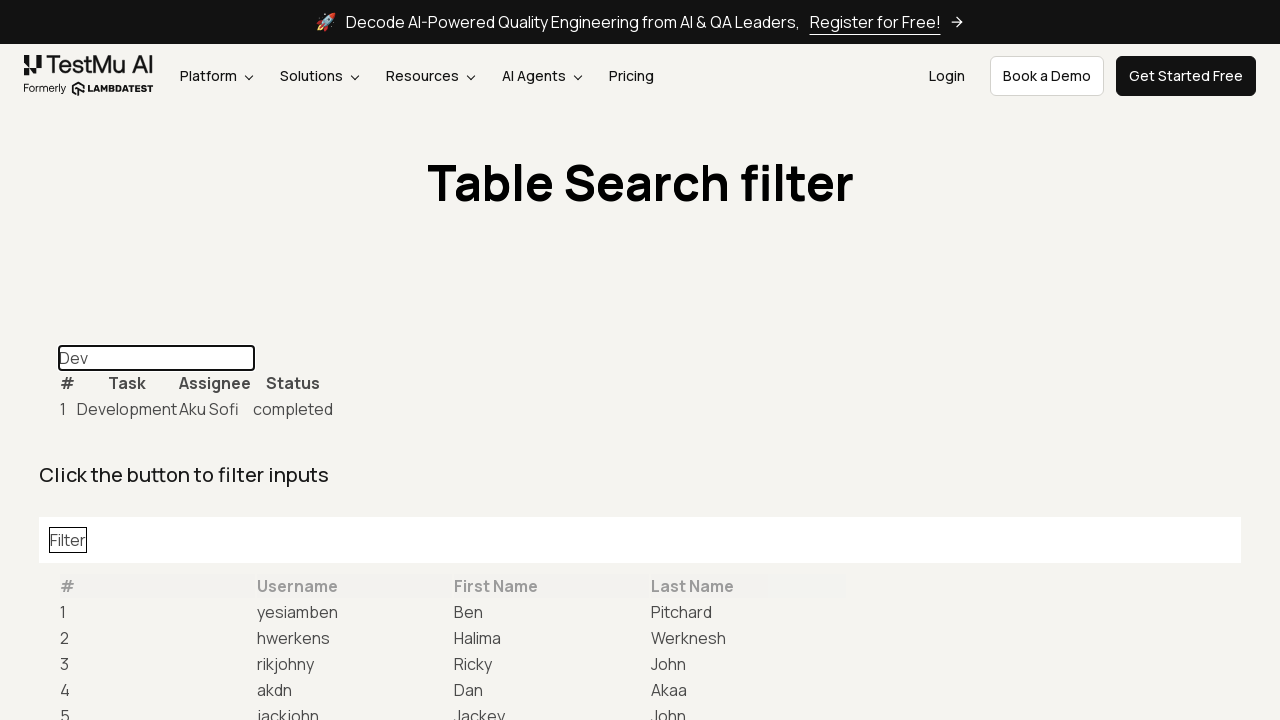

Typed character 'e' into filter input on xpath=//input[@id='task-table-filter']
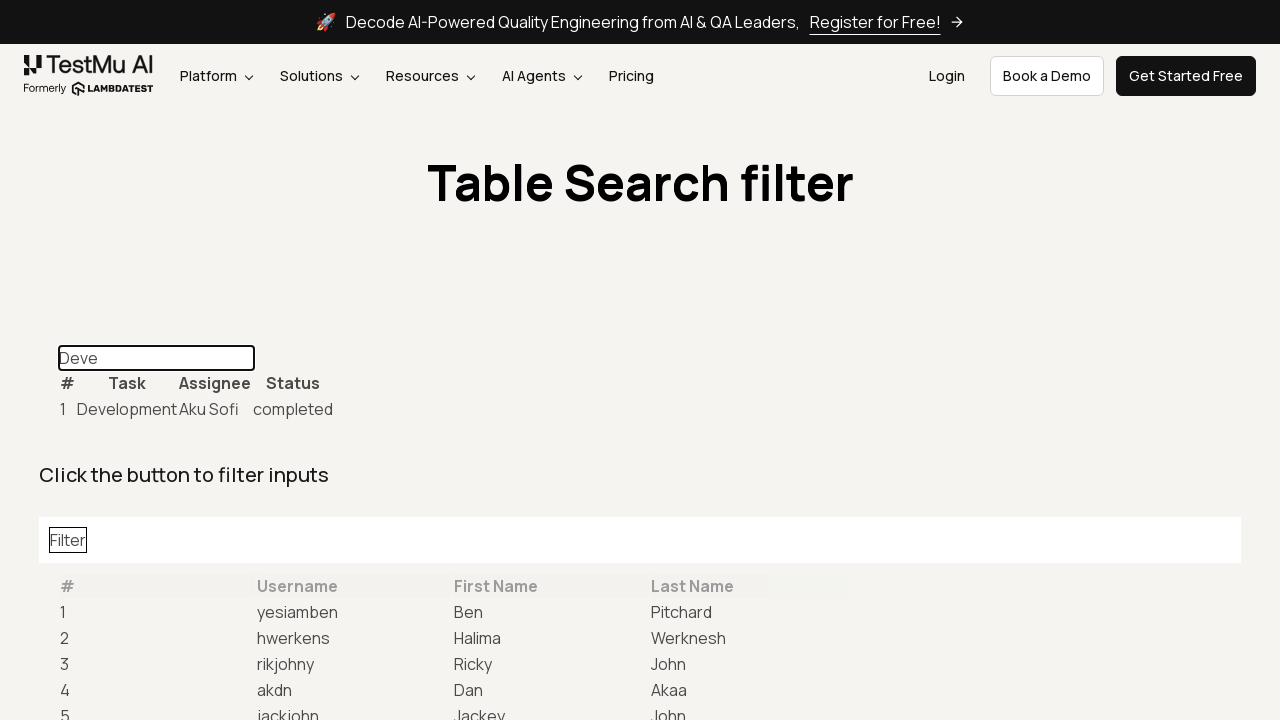

Typed character 'l' into filter input on xpath=//input[@id='task-table-filter']
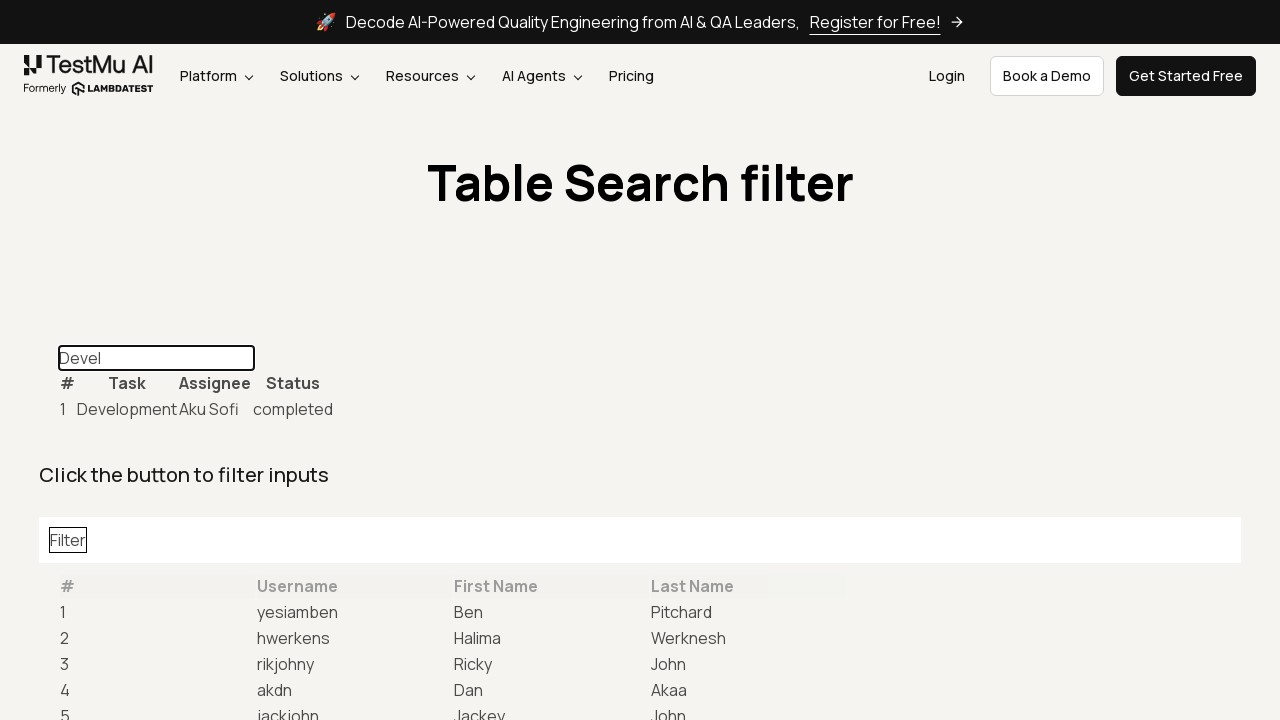

Typed character 'o' into filter input on xpath=//input[@id='task-table-filter']
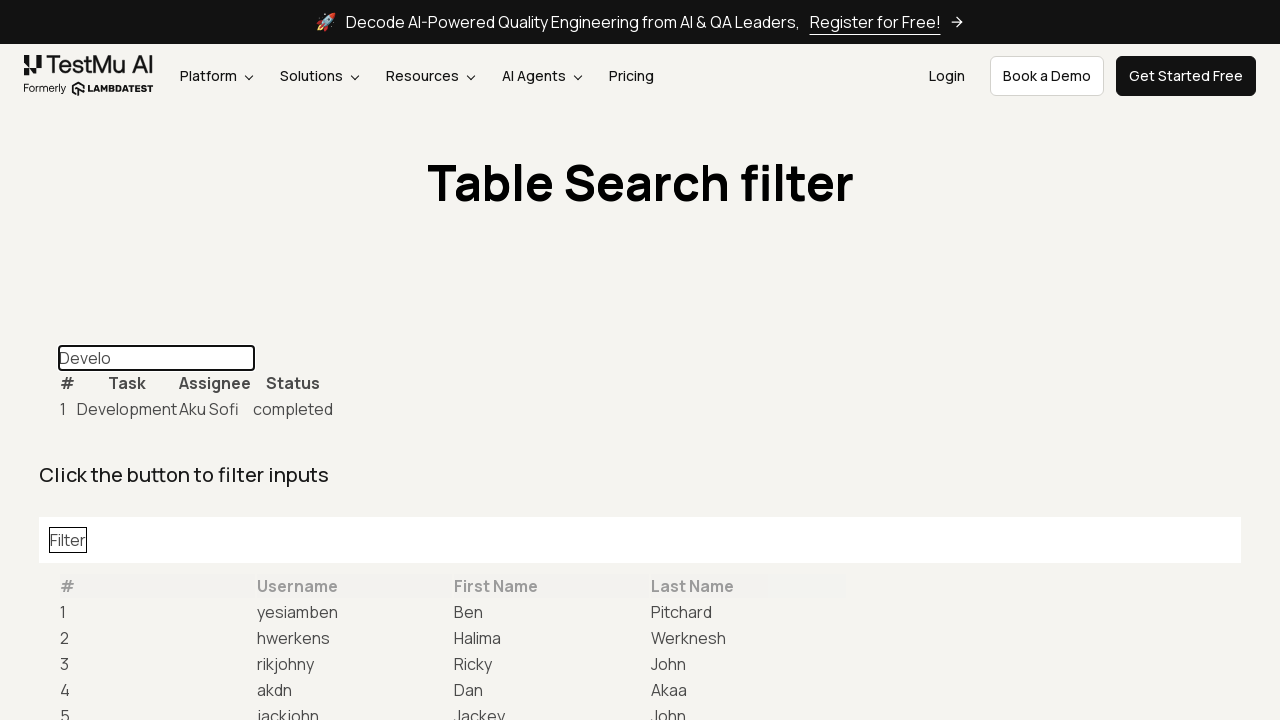

Typed character 'p' into filter input on xpath=//input[@id='task-table-filter']
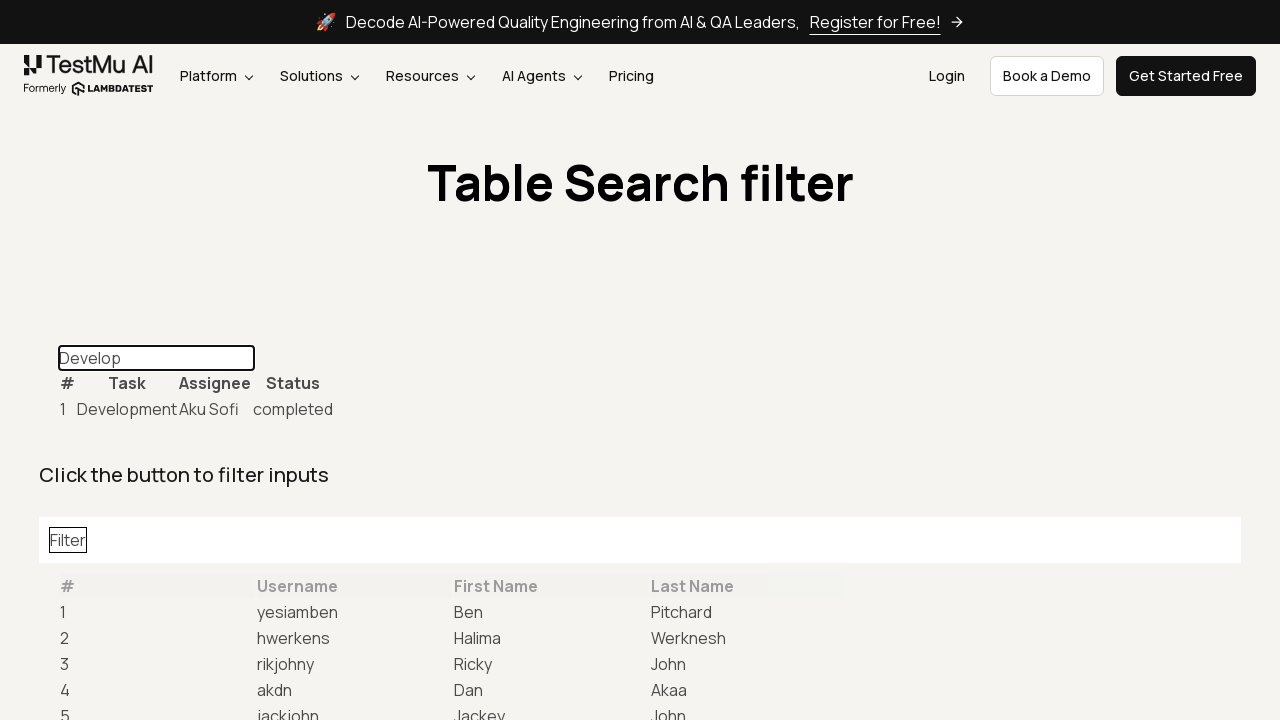

Typed character 'm' into filter input on xpath=//input[@id='task-table-filter']
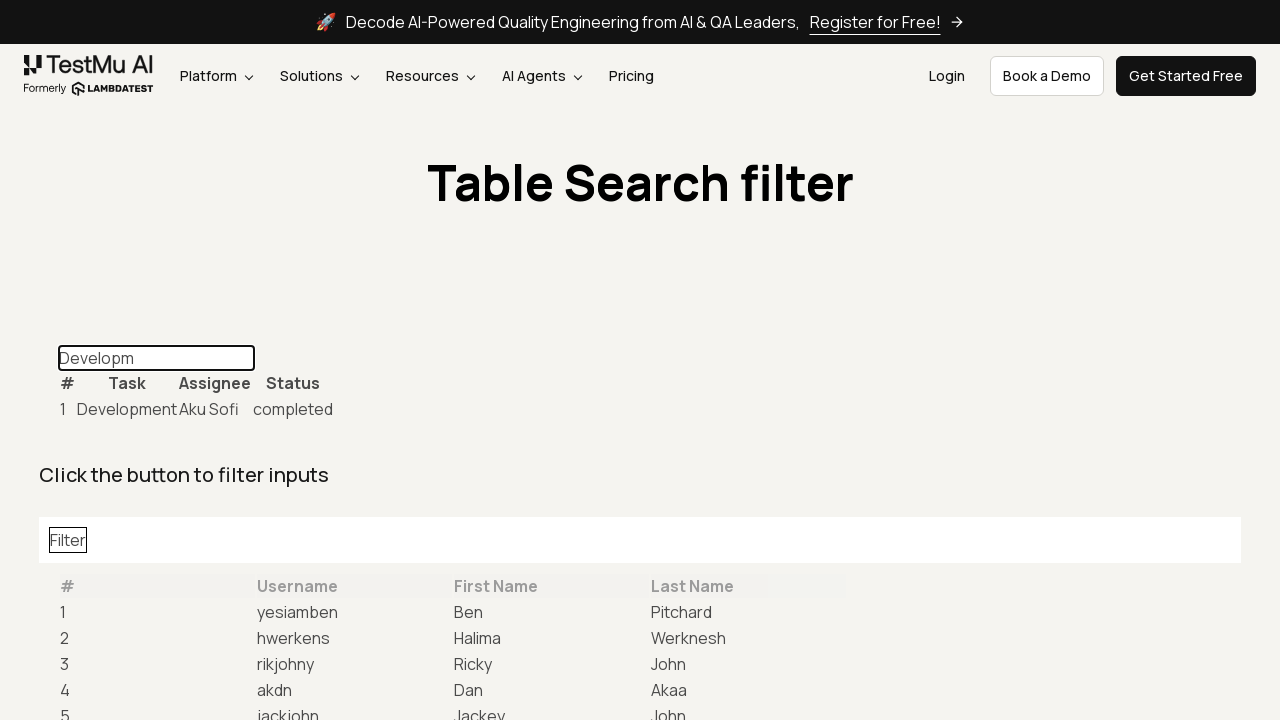

Typed character 'e' into filter input on xpath=//input[@id='task-table-filter']
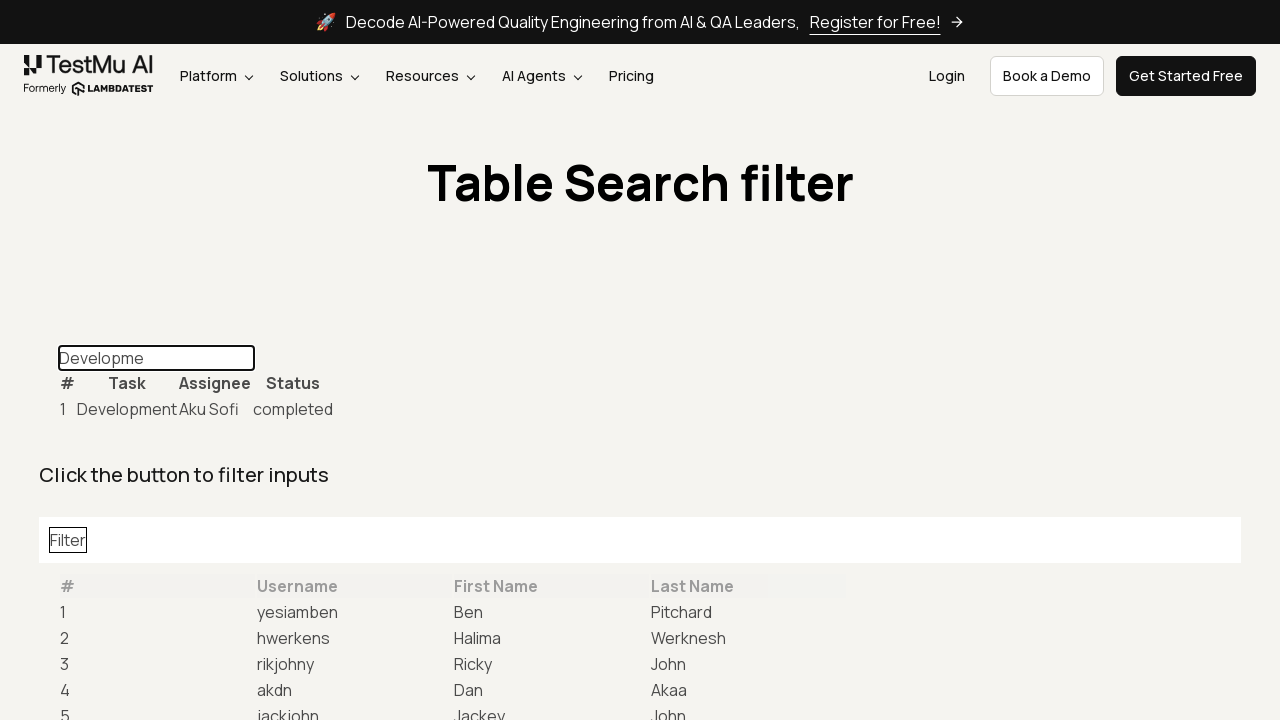

Typed character 'n' into filter input on xpath=//input[@id='task-table-filter']
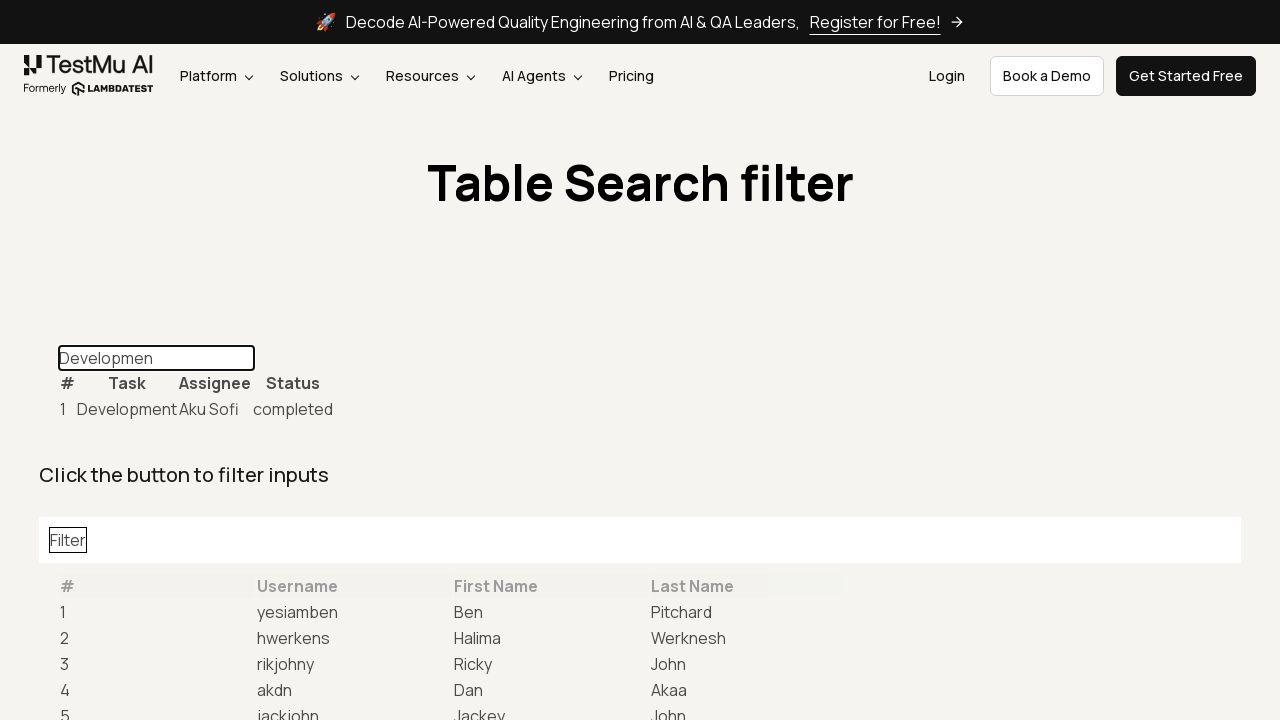

Typed character 't' into filter input on xpath=//input[@id='task-table-filter']
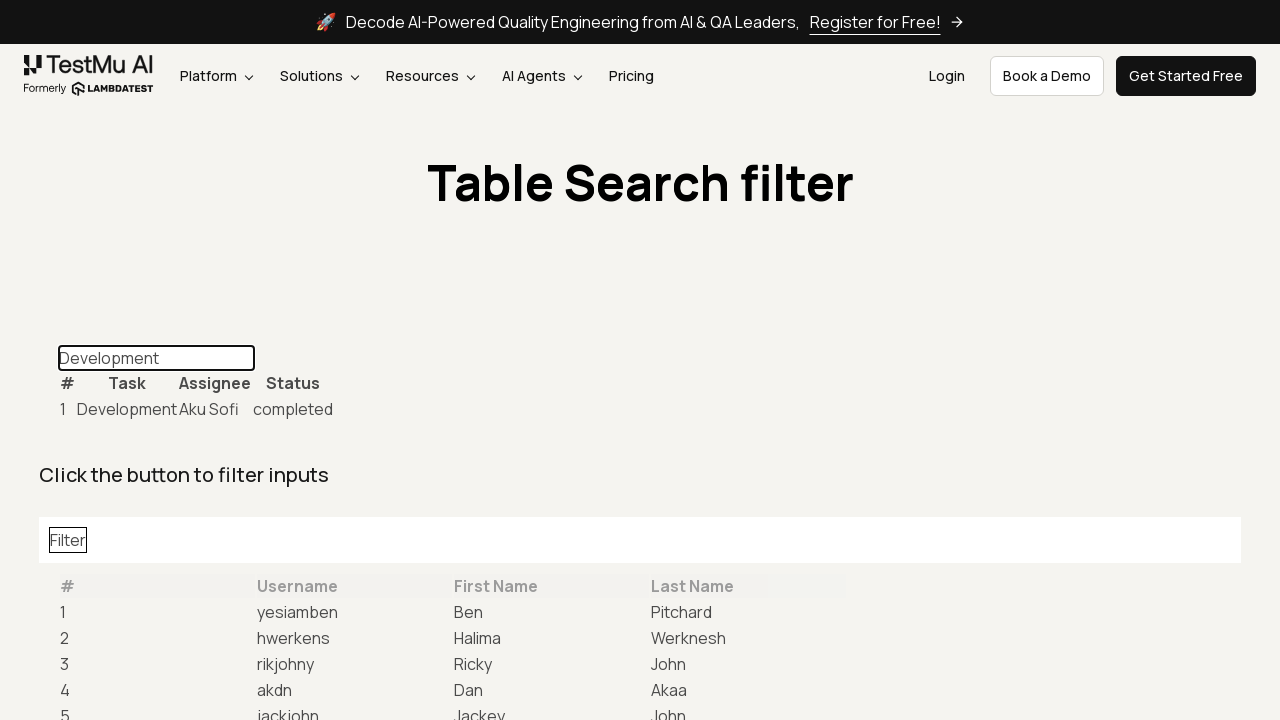

Waited for filtered table row containing 'Development' to be visible
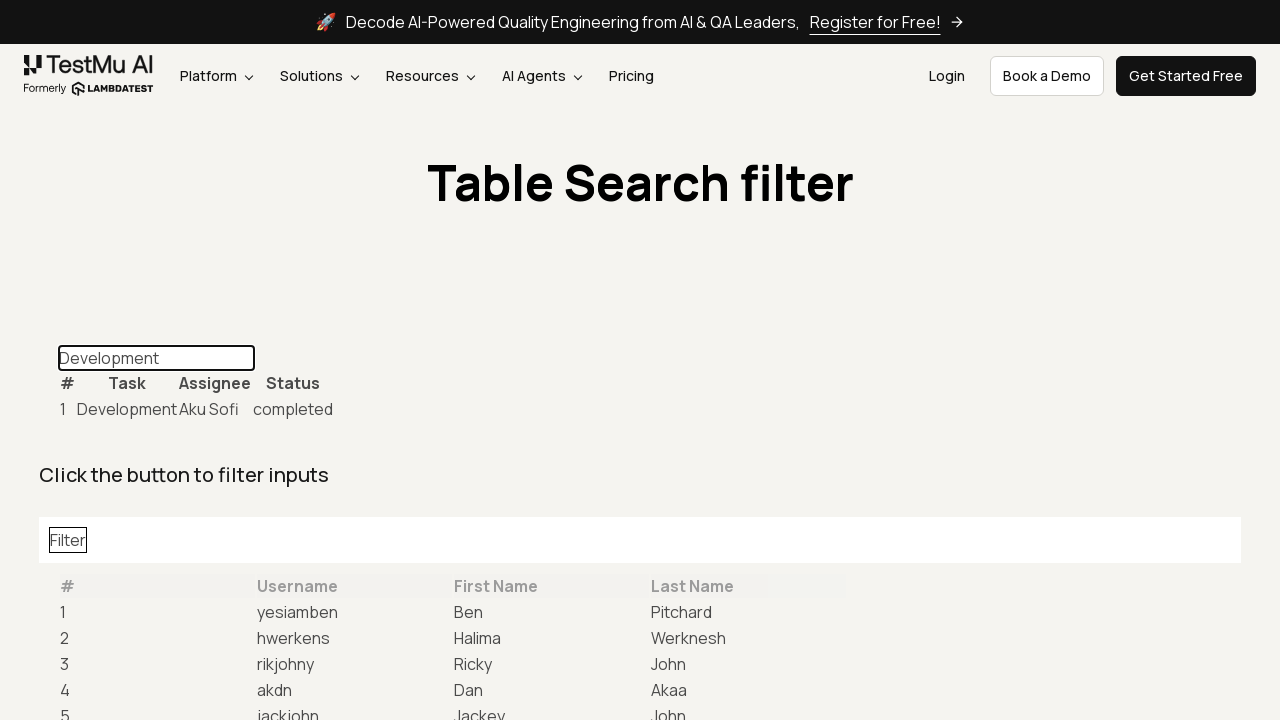

Verified that filtered row with 'Development' is visible
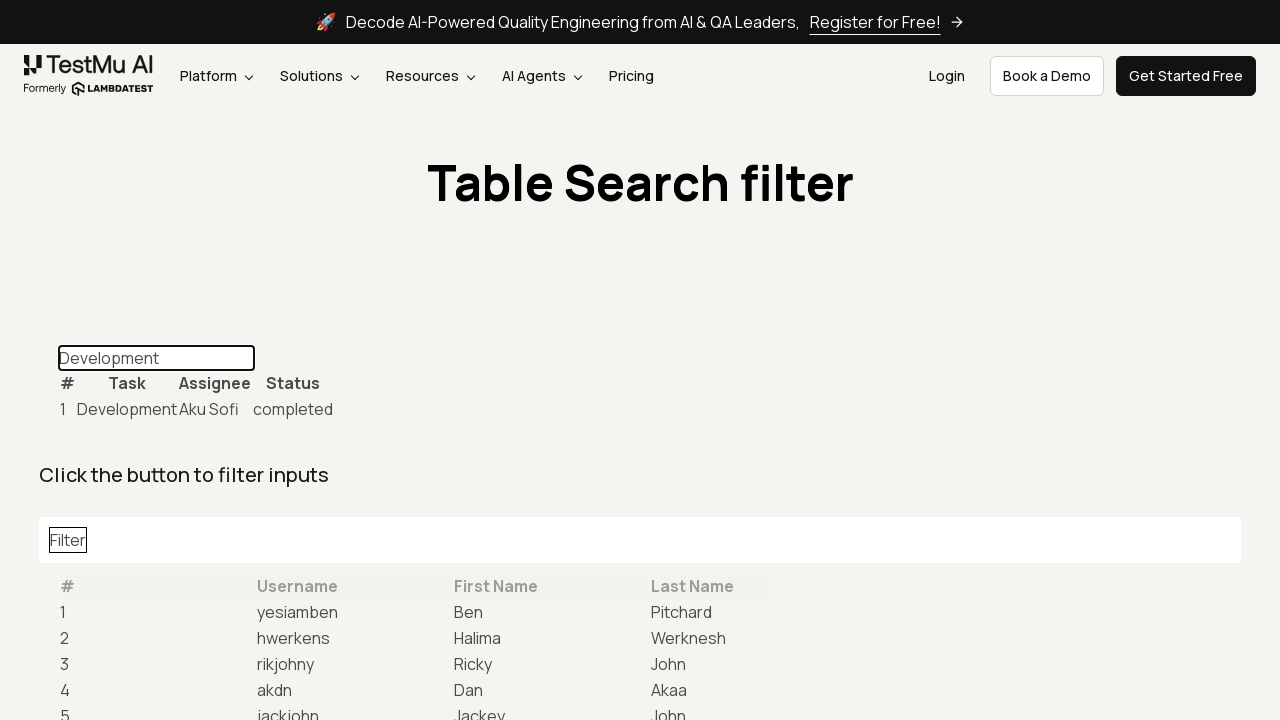

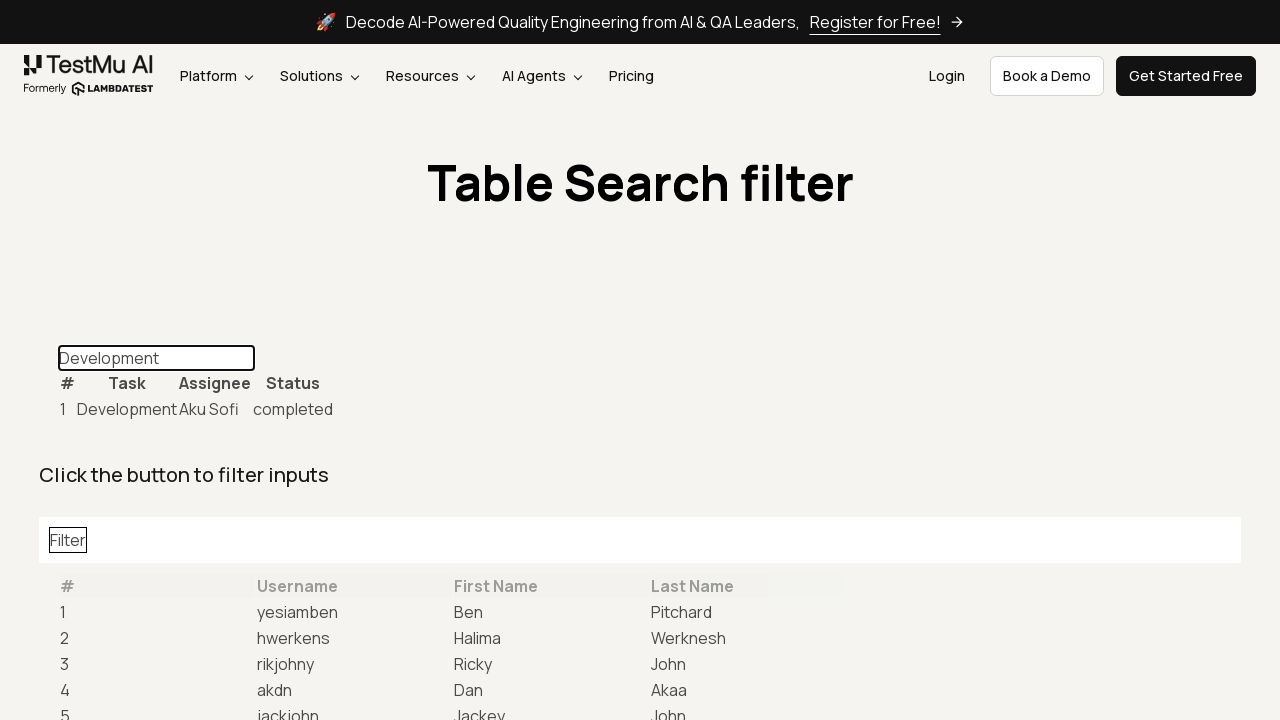